Tests text copy functionality by entering text in first field, double-clicking copy button, and verifying text appears in second field

Starting URL: https://testautomationpractice.blogspot.com/

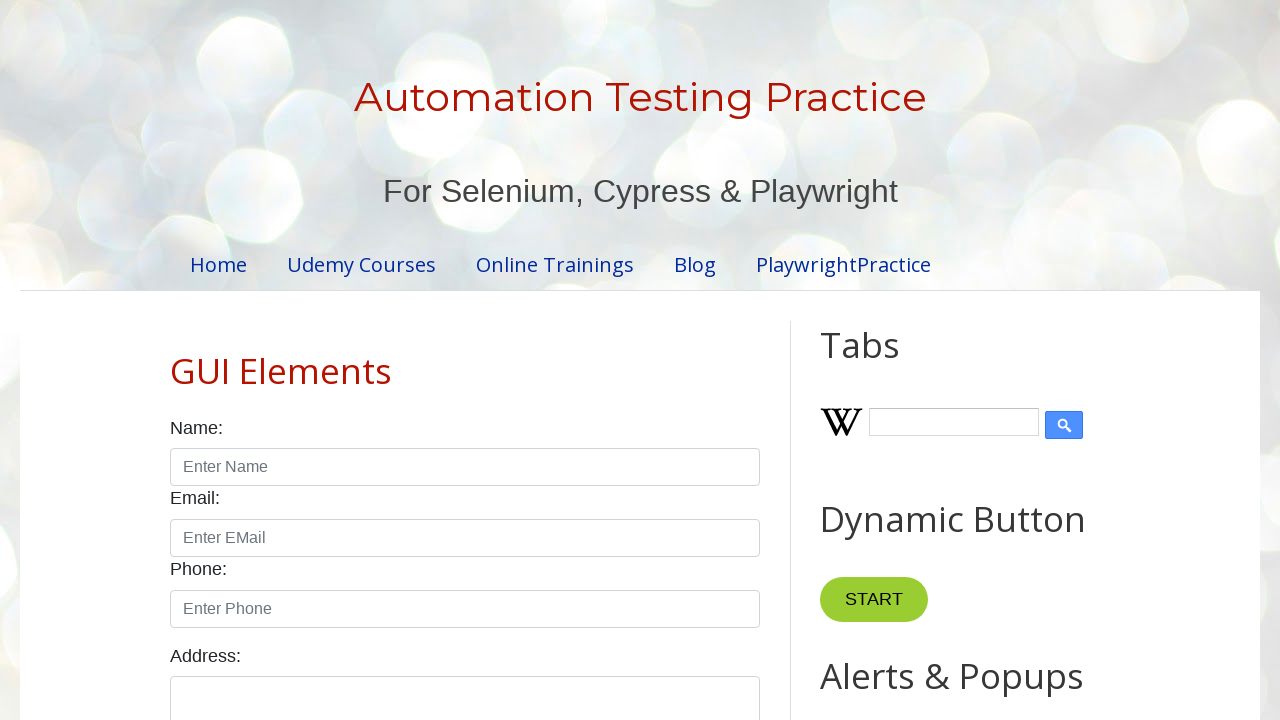

Cleared the first text field on xpath=//input[@id='field1']
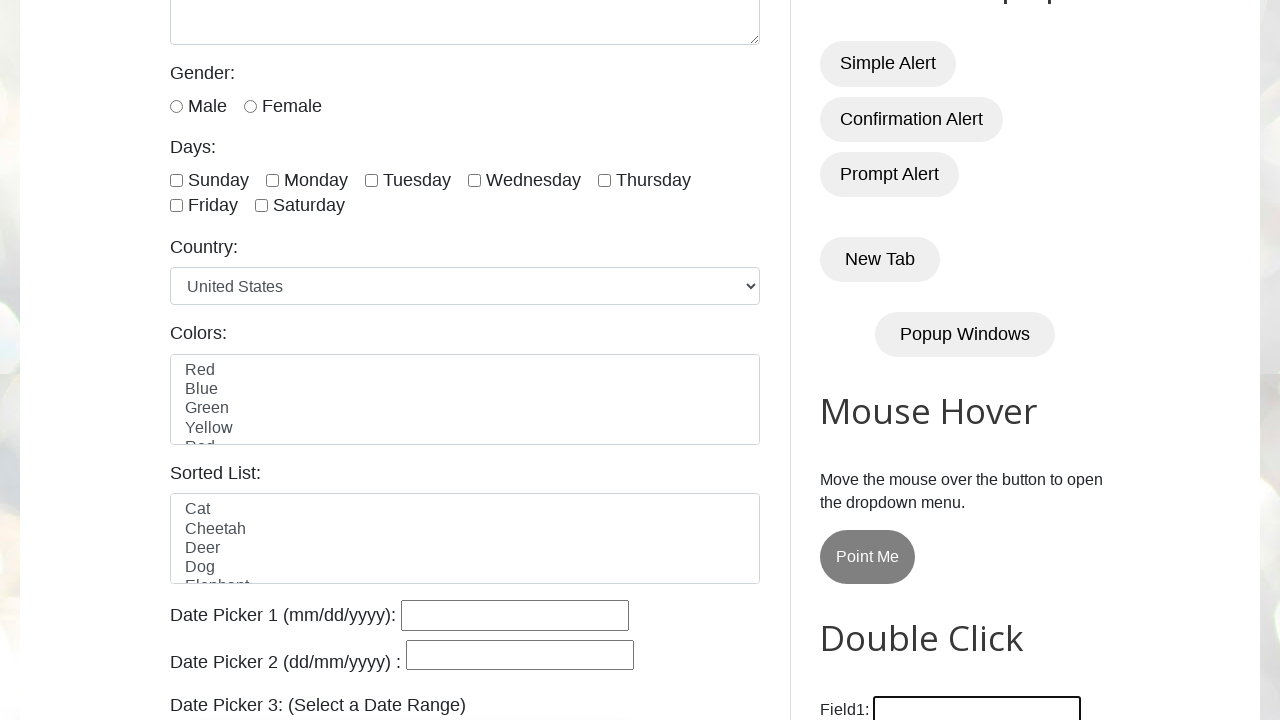

Filled first text field with 'Selenium' on xpath=//input[@id='field1']
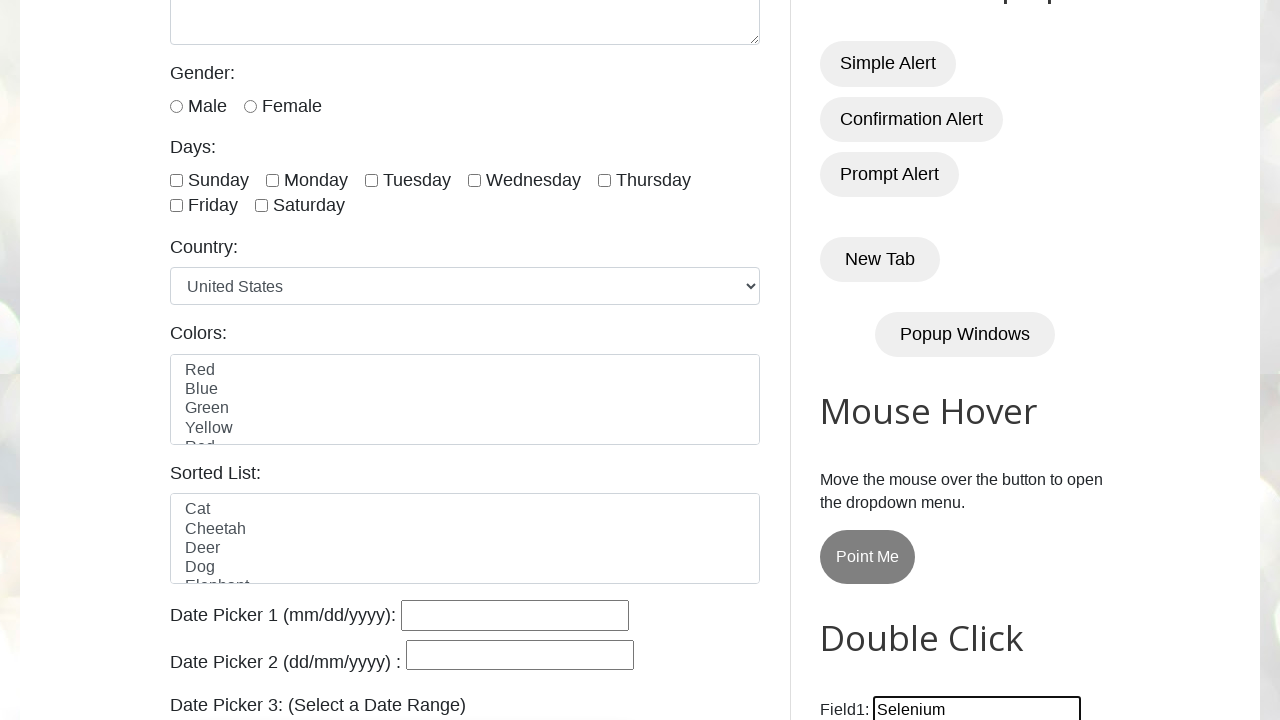

Double-clicked the Copy Text button at (885, 360) on xpath=//button[normalize-space()='Copy Text']
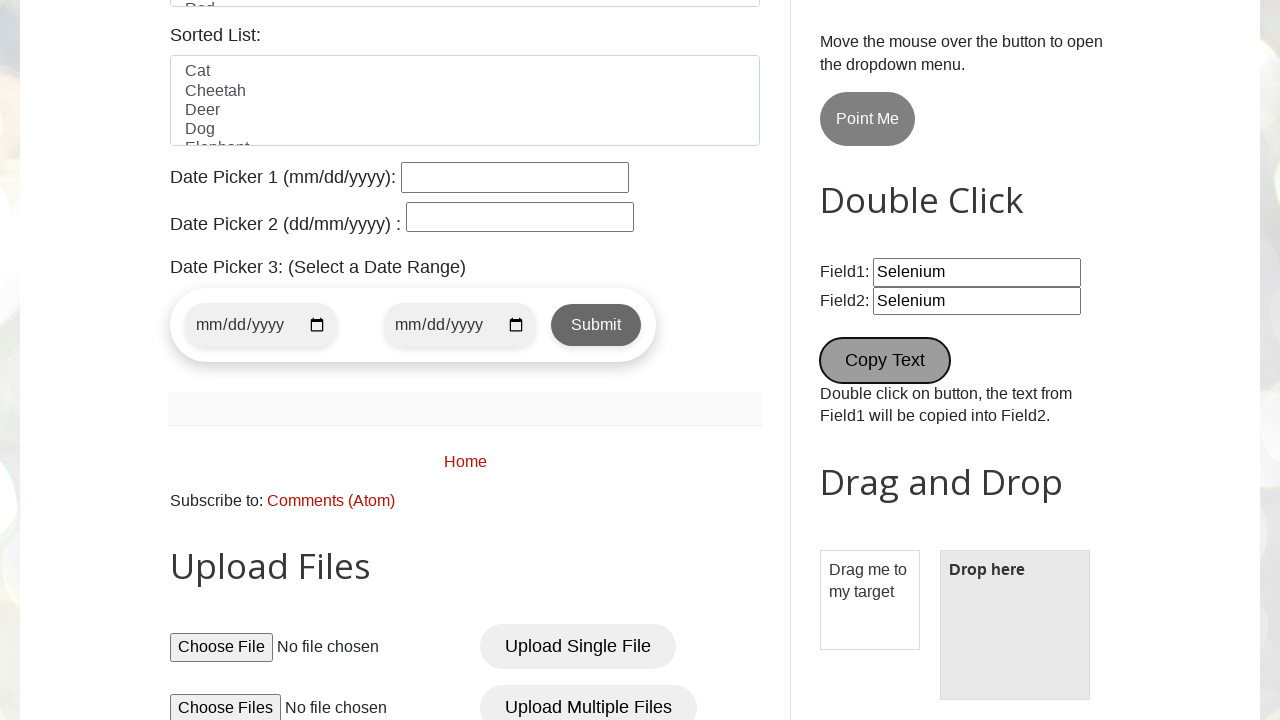

Retrieved value from second text field
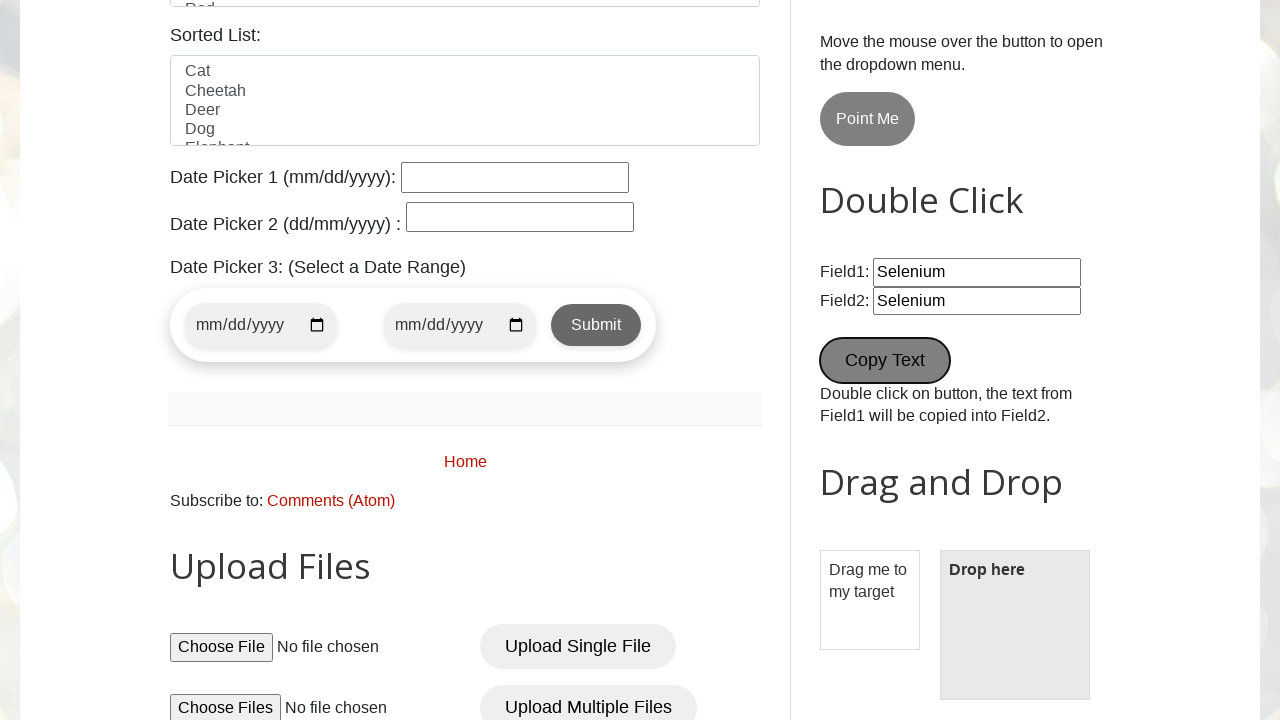

Printed field2 value: Selenium
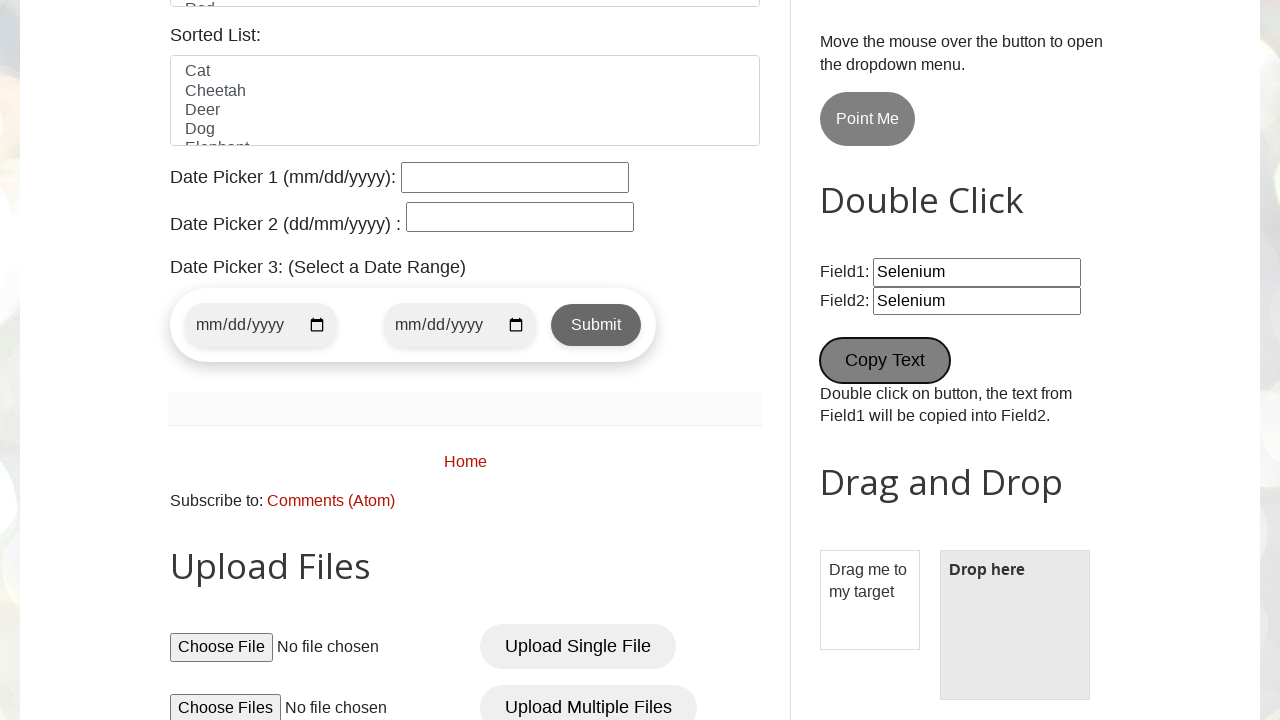

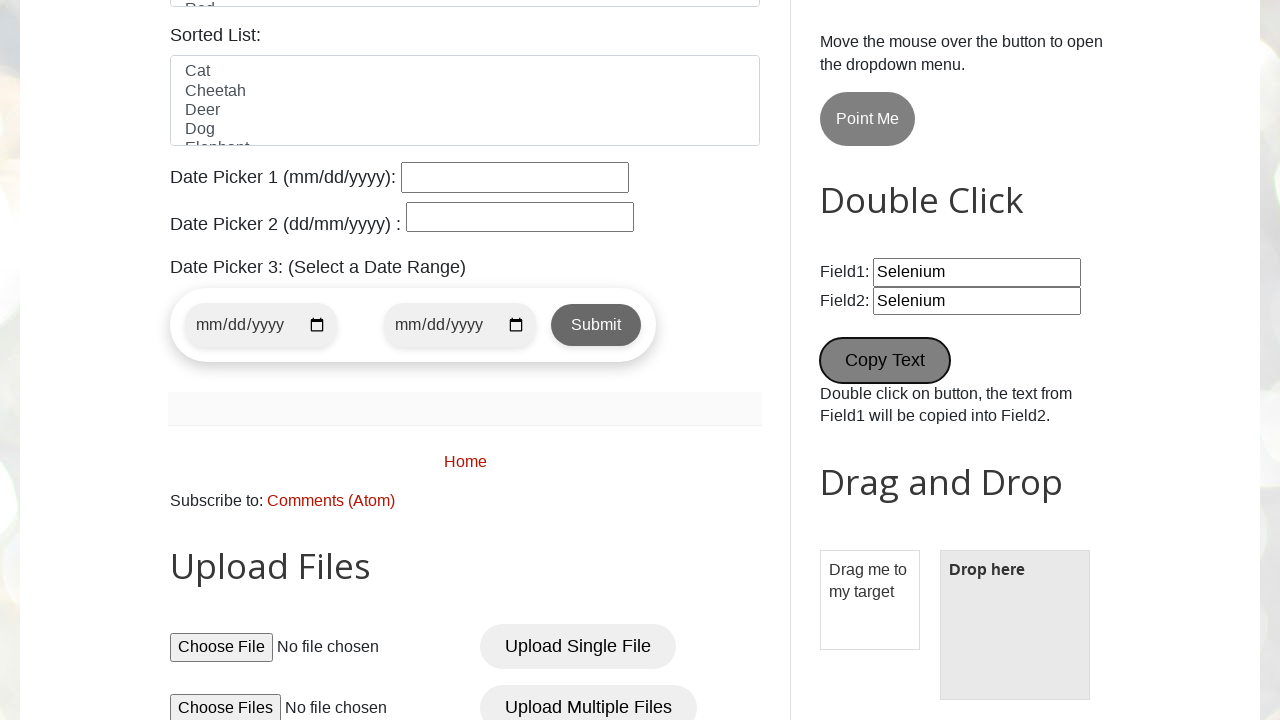